Tests JavaScript prompt alert handling by clicking to trigger a prompt alert, entering text into it, and accepting the alert

Starting URL: http://demo.automationtesting.in/Alerts.html

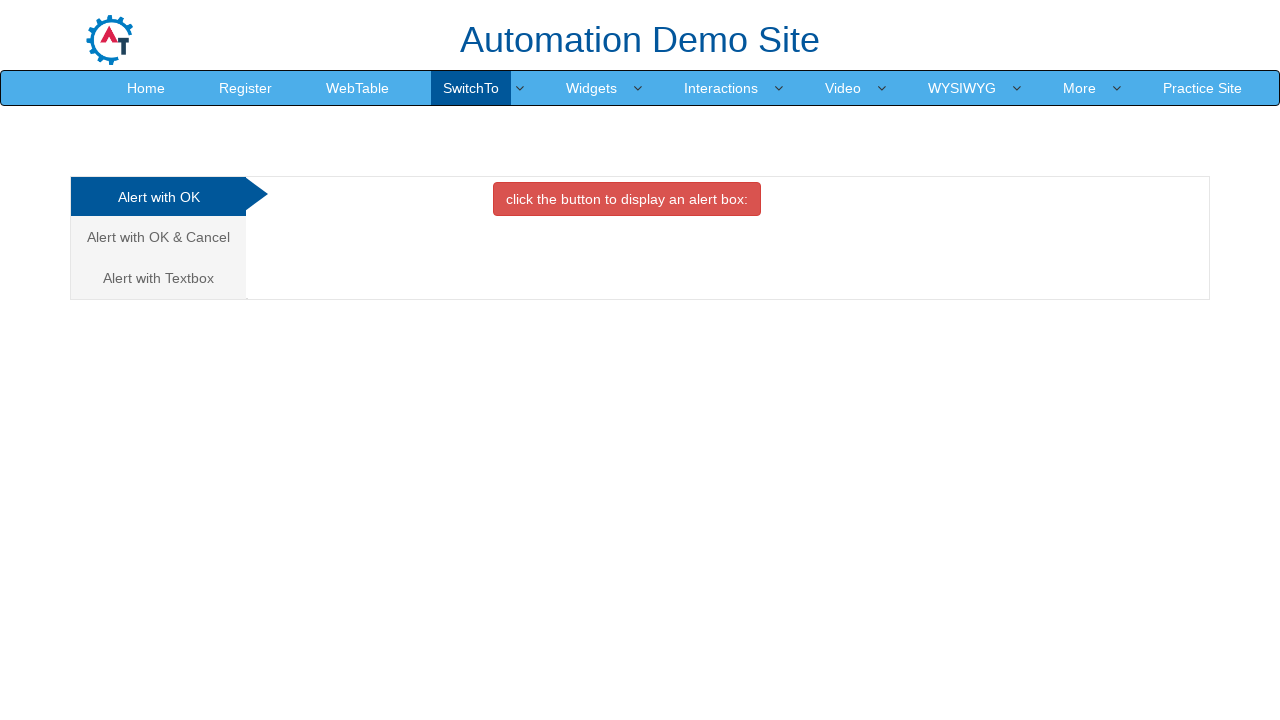

Clicked on 'Alert with Textbox' tab at (158, 278) on xpath=//a[text()='Alert with Textbox ']
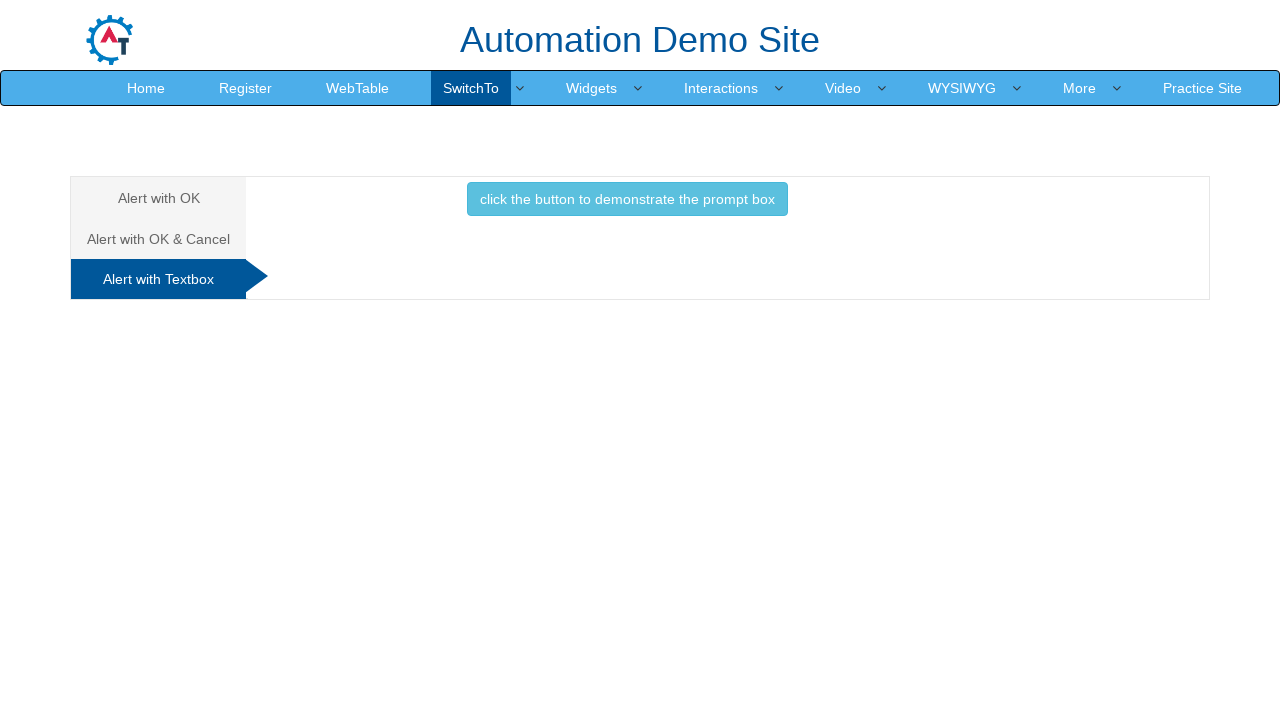

Clicked button to trigger prompt alert at (627, 199) on button.btn.btn-info
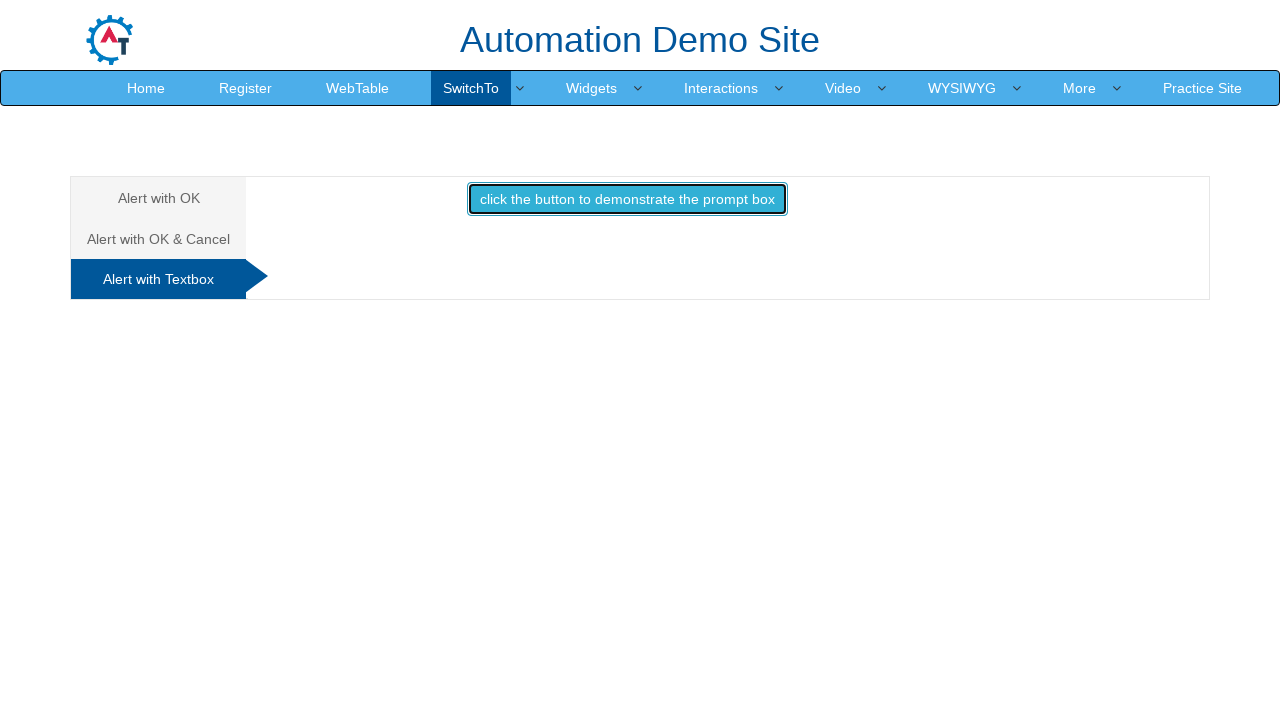

Set up dialog handler to accept prompt with text 'greens'
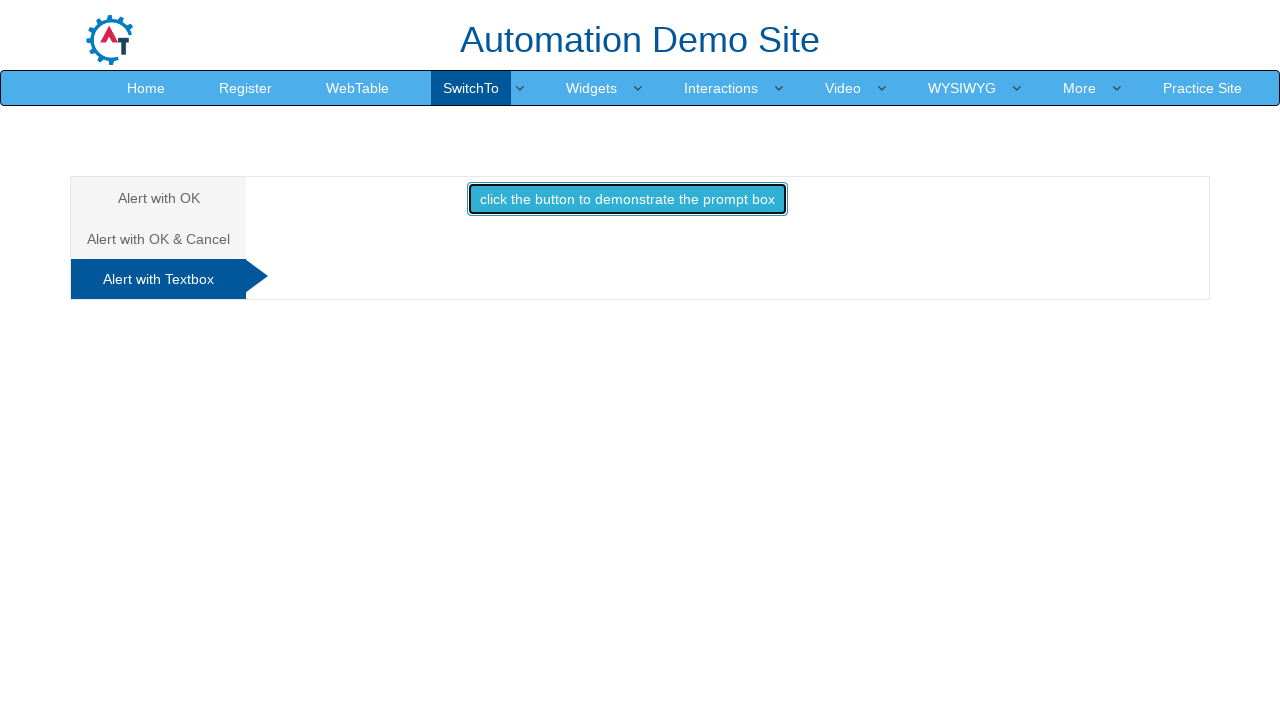

Clicked button again to trigger prompt alert with handler active at (627, 199) on button.btn.btn-info
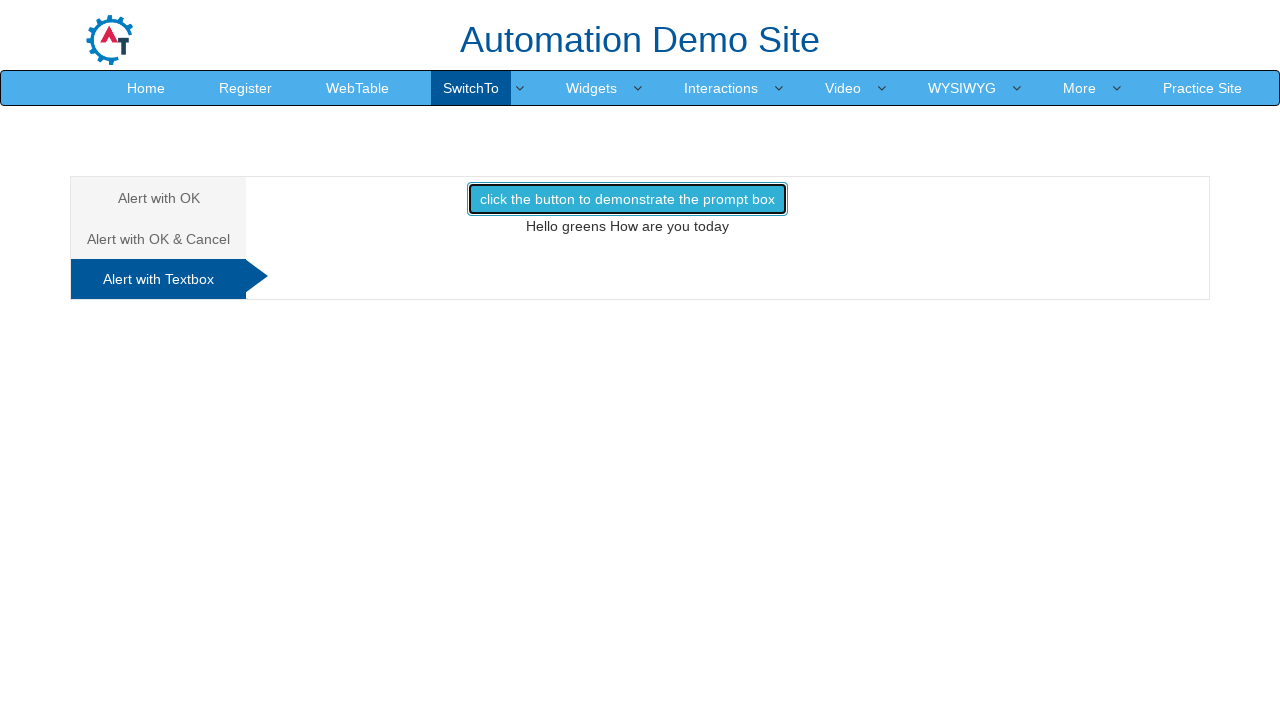

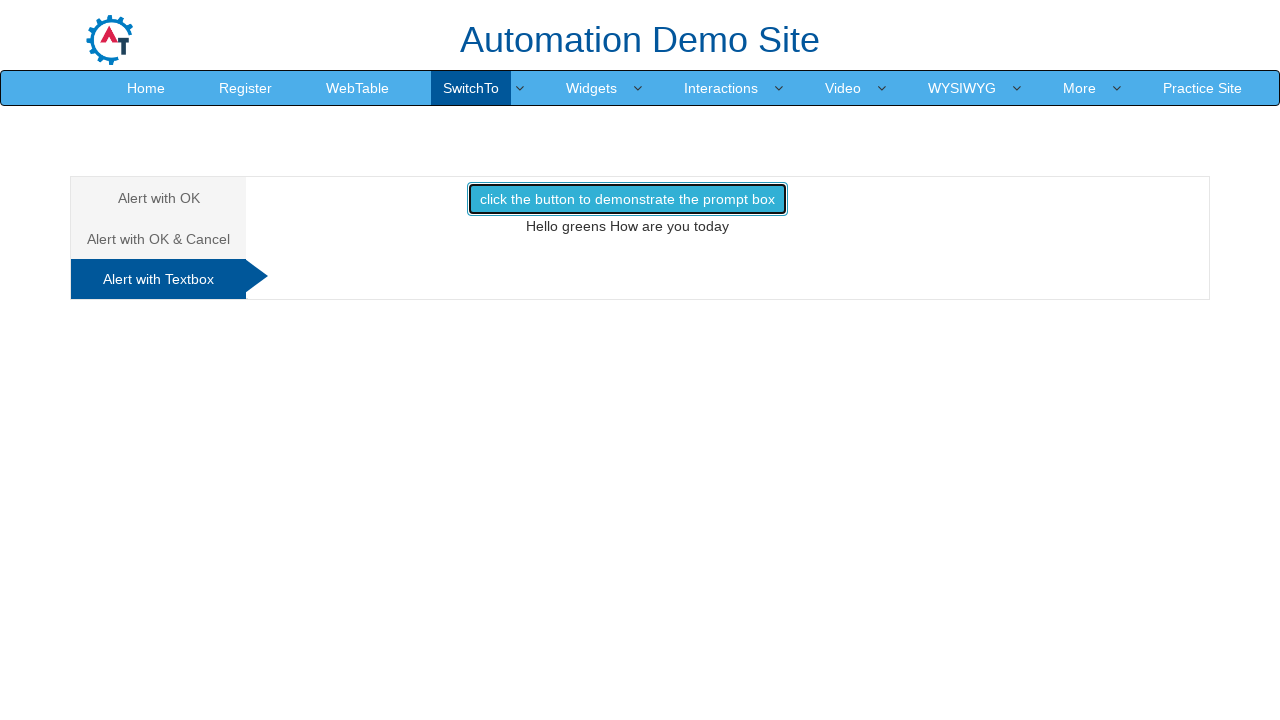